Fills out a practice form by entering first name, last name, and selecting male gender option

Starting URL: https://demoqa.com/automation-practice-form

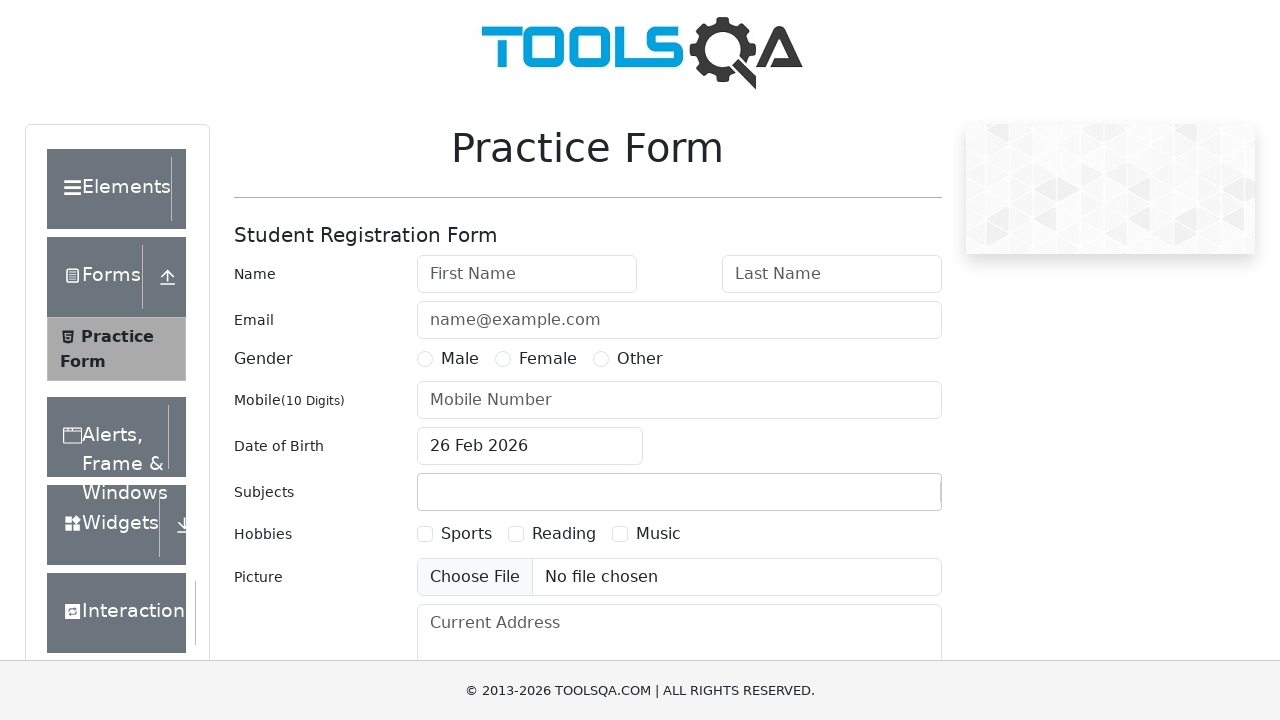

Filled first name field with 'Sebastian' on input#firstName
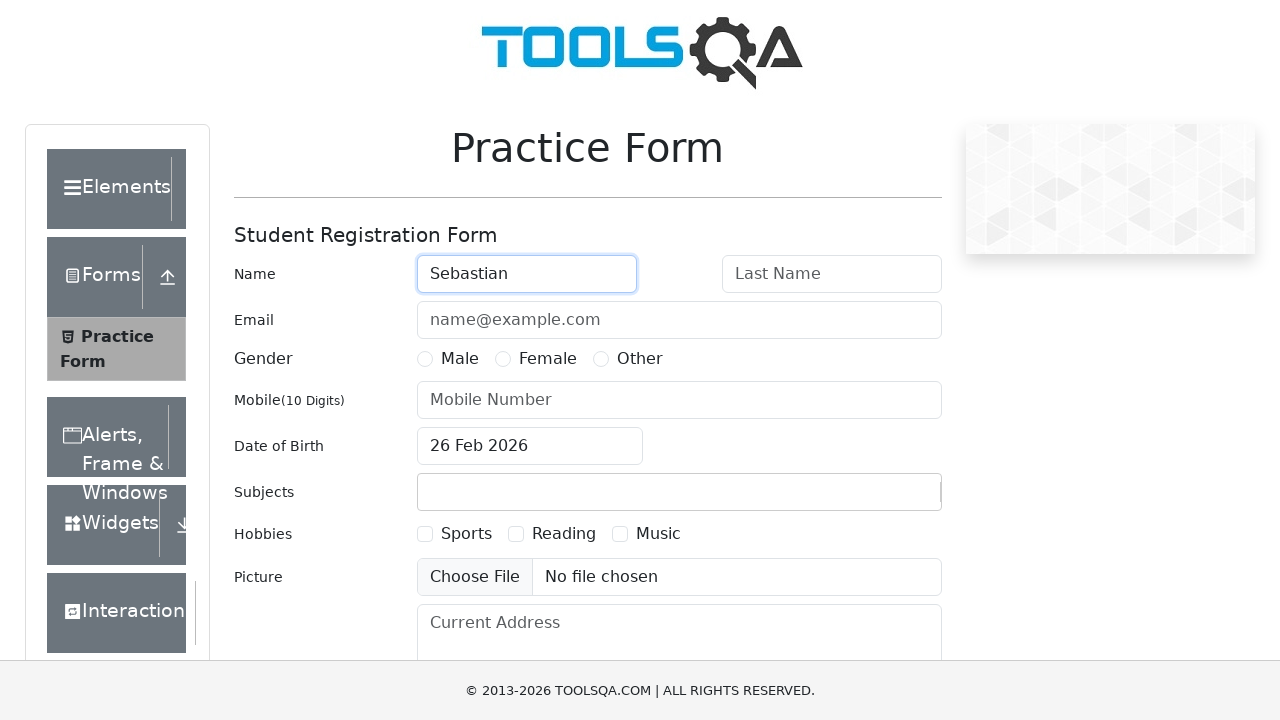

Filled last name field with 'Cojocaru' on input#lastName
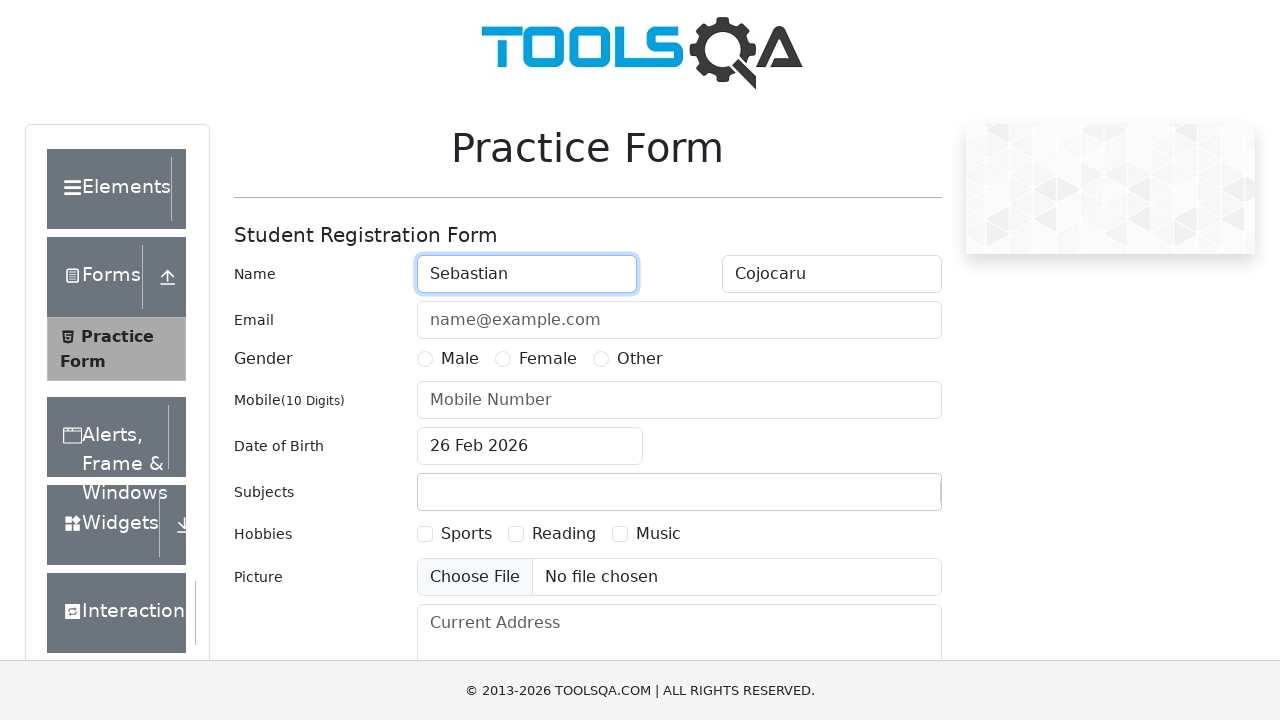

Selected male gender option at (425, 359) on input[value='Male']
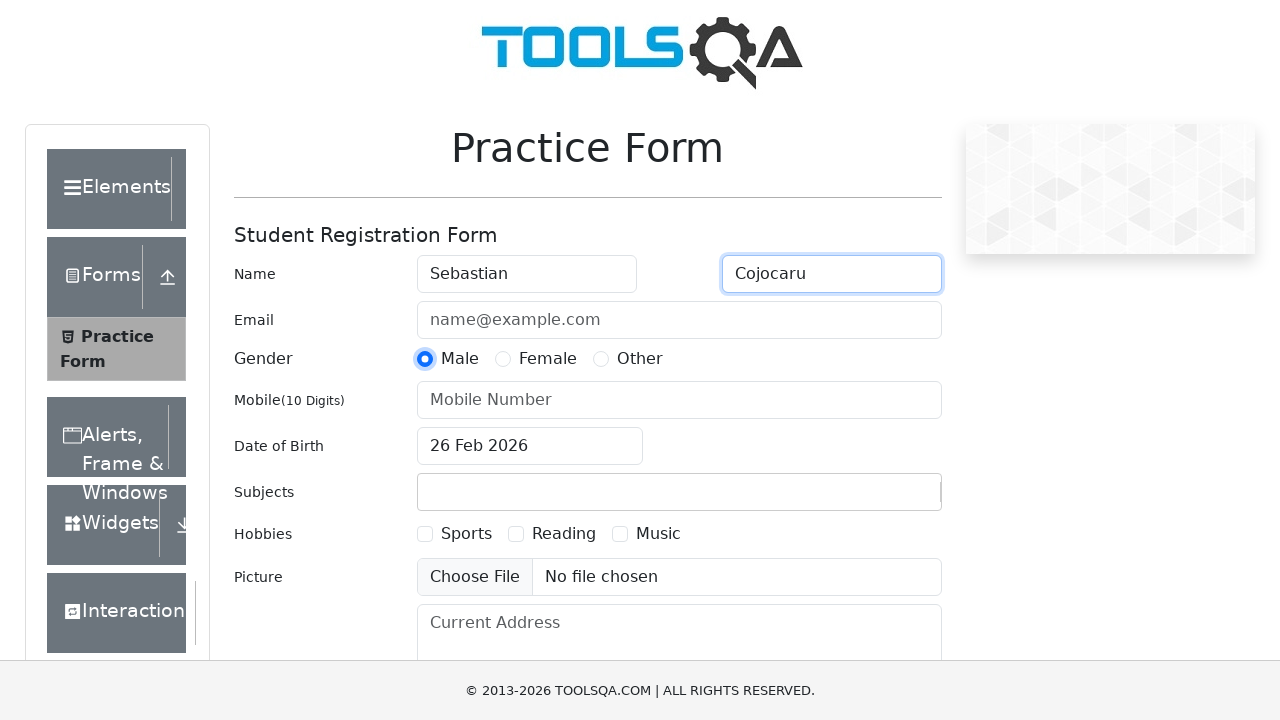

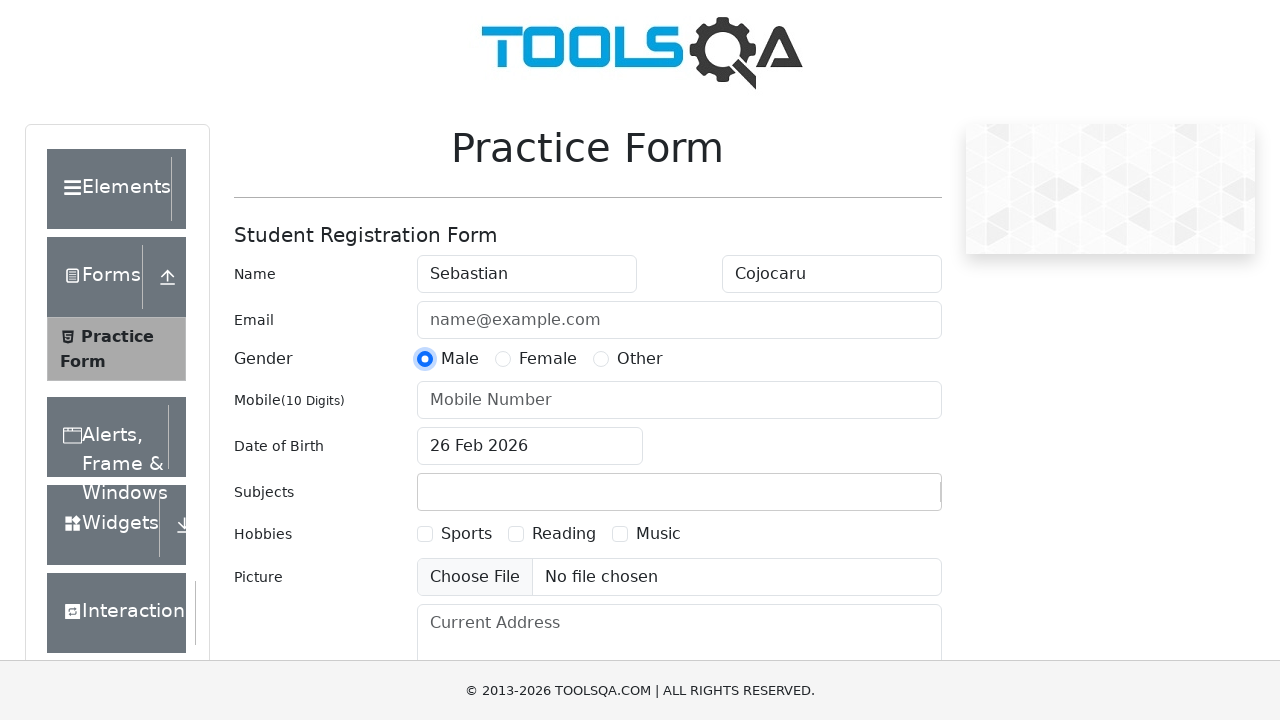